Retrieves a value from an image attribute, calculates a result, and submits a form with checkboxes

Starting URL: http://suninjuly.github.io/get_attribute.html

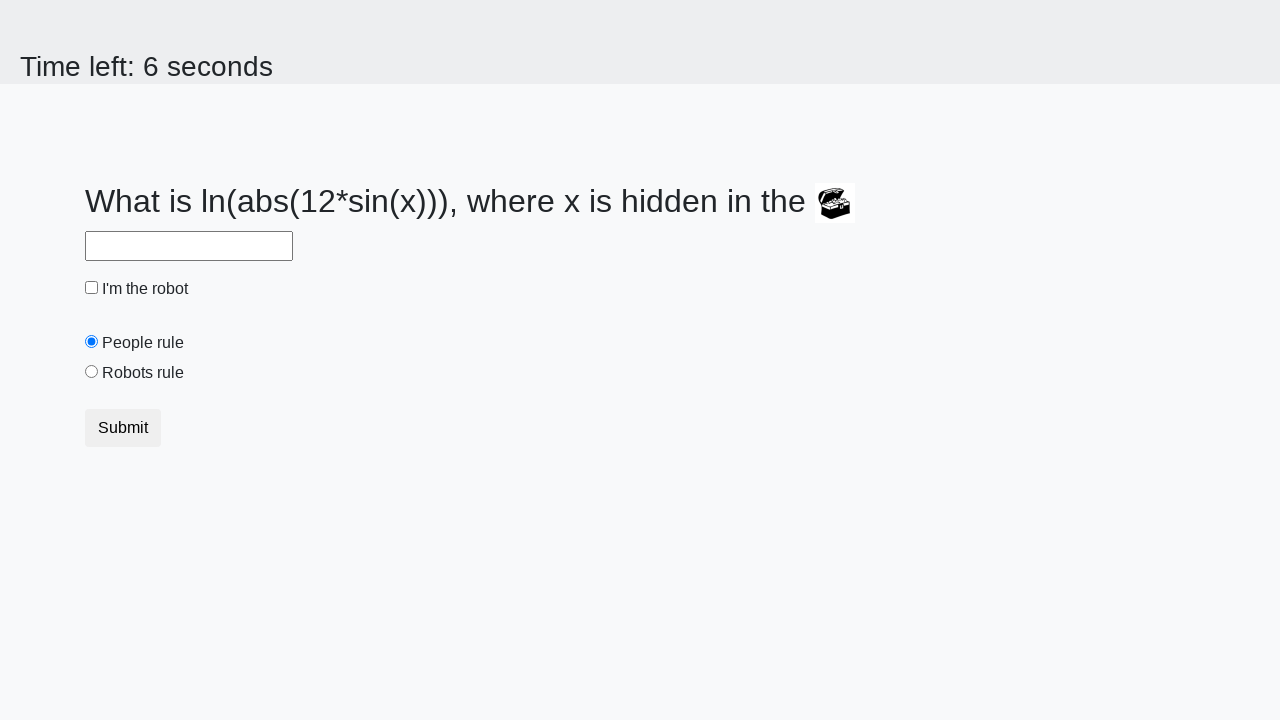

Retrieved valuex attribute from treasure image
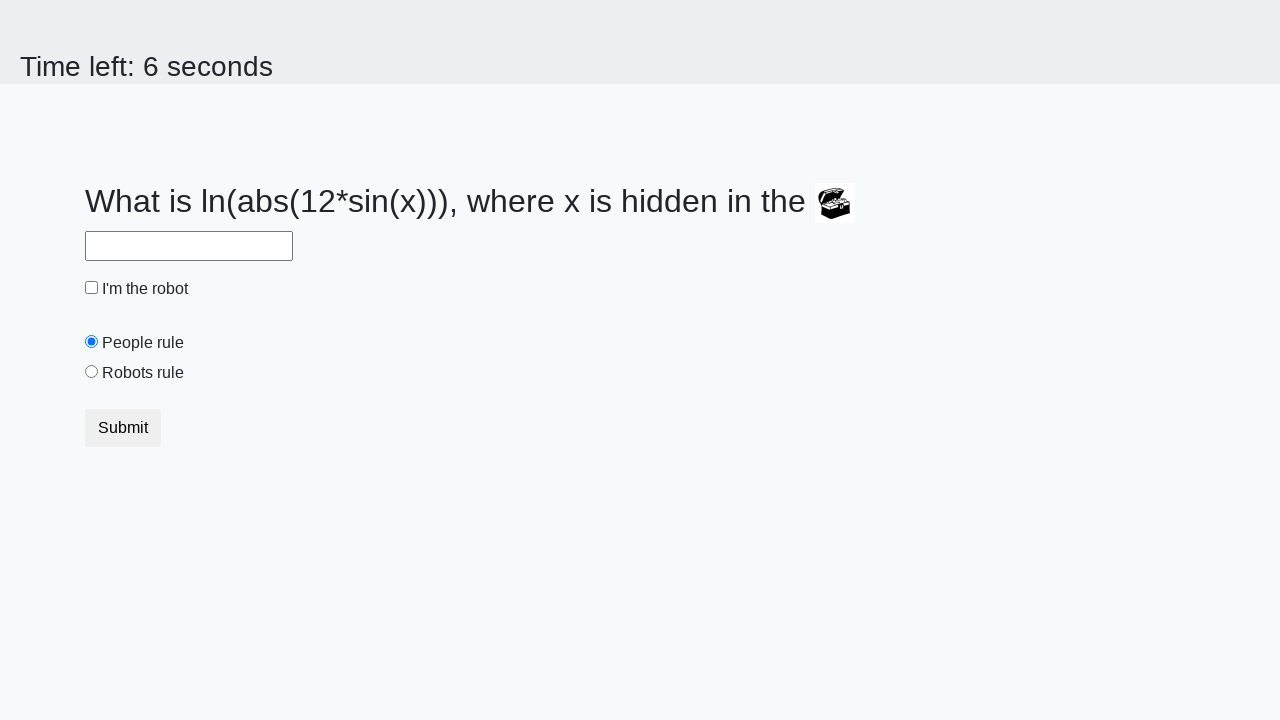

Calculated and filled answer field with logarithmic result on //input[@id='answer']
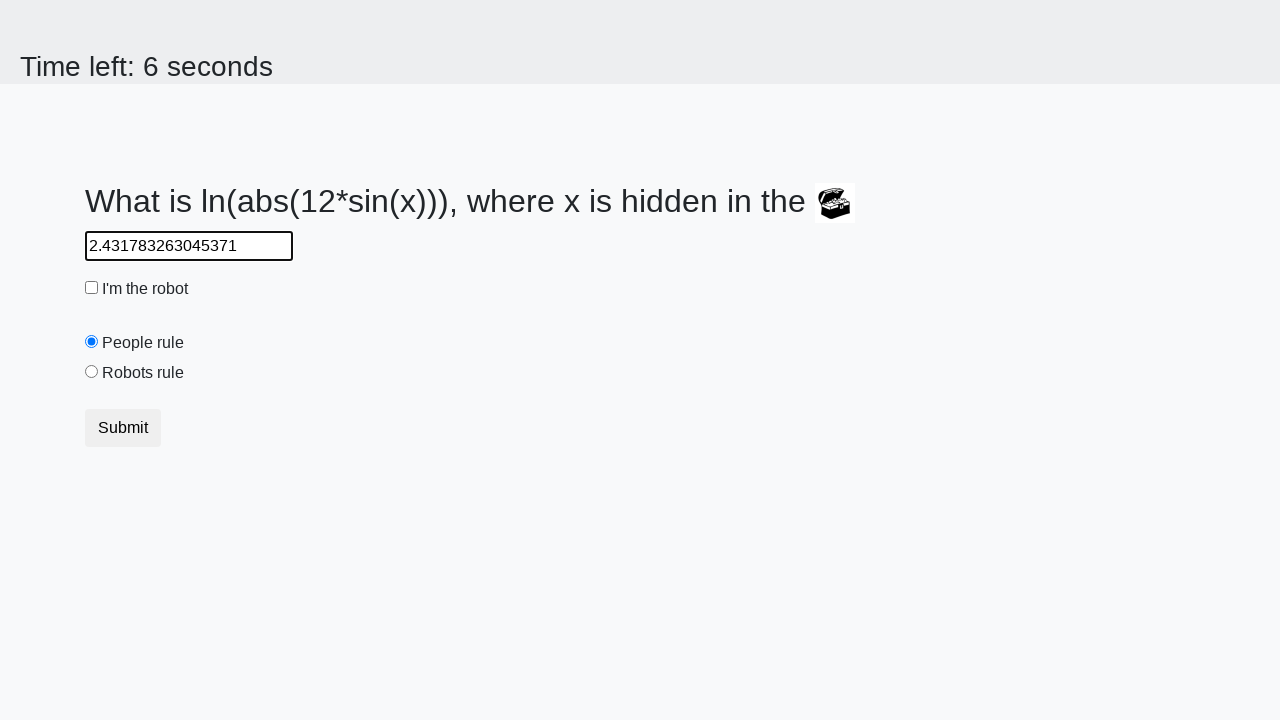

Checked the robot checkbox at (92, 288) on xpath=//input[@id='robotCheckbox']
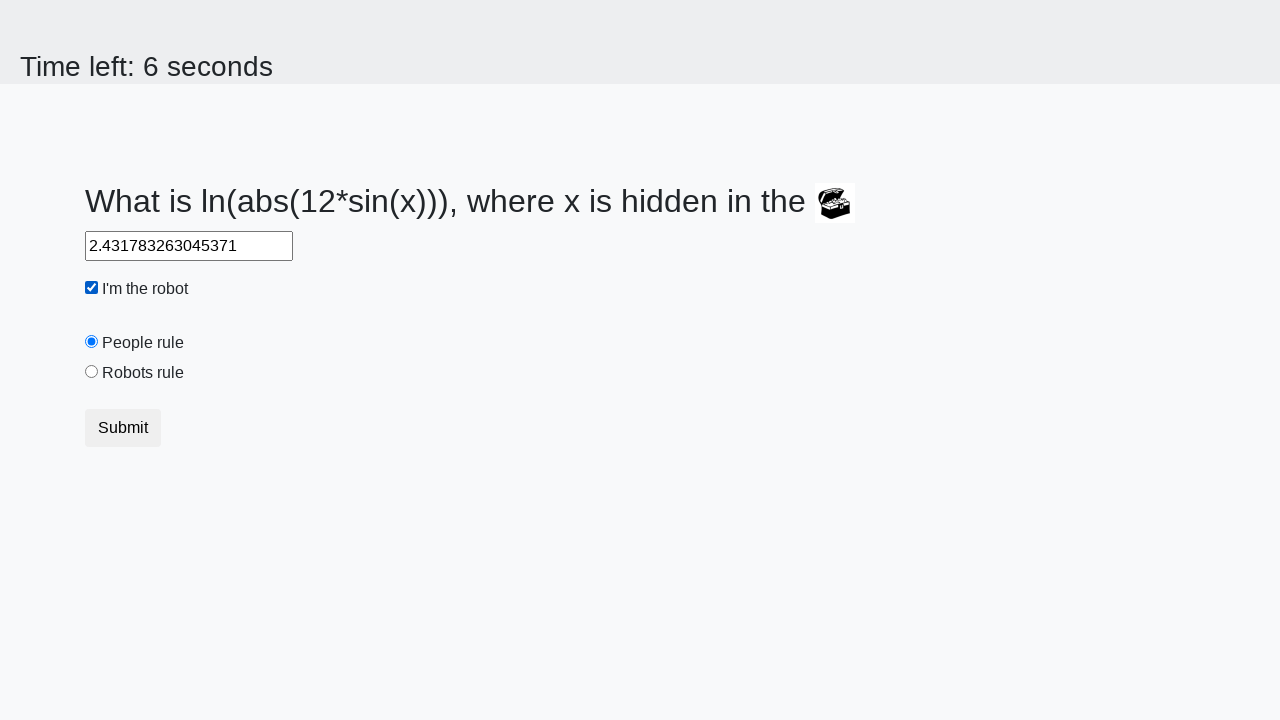

Selected the robots rule radio button at (92, 372) on xpath=//input[@id='robotsRule']
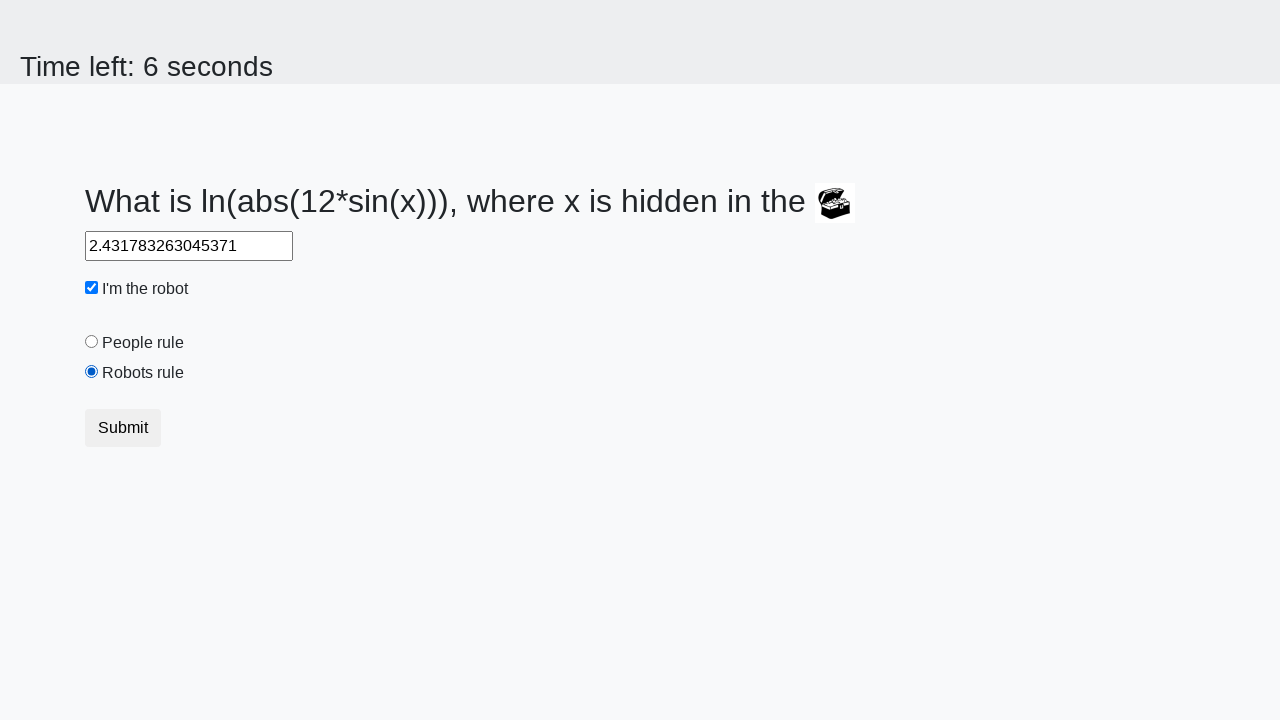

Submitted the form at (123, 428) on xpath=//button[@class='btn btn-default']
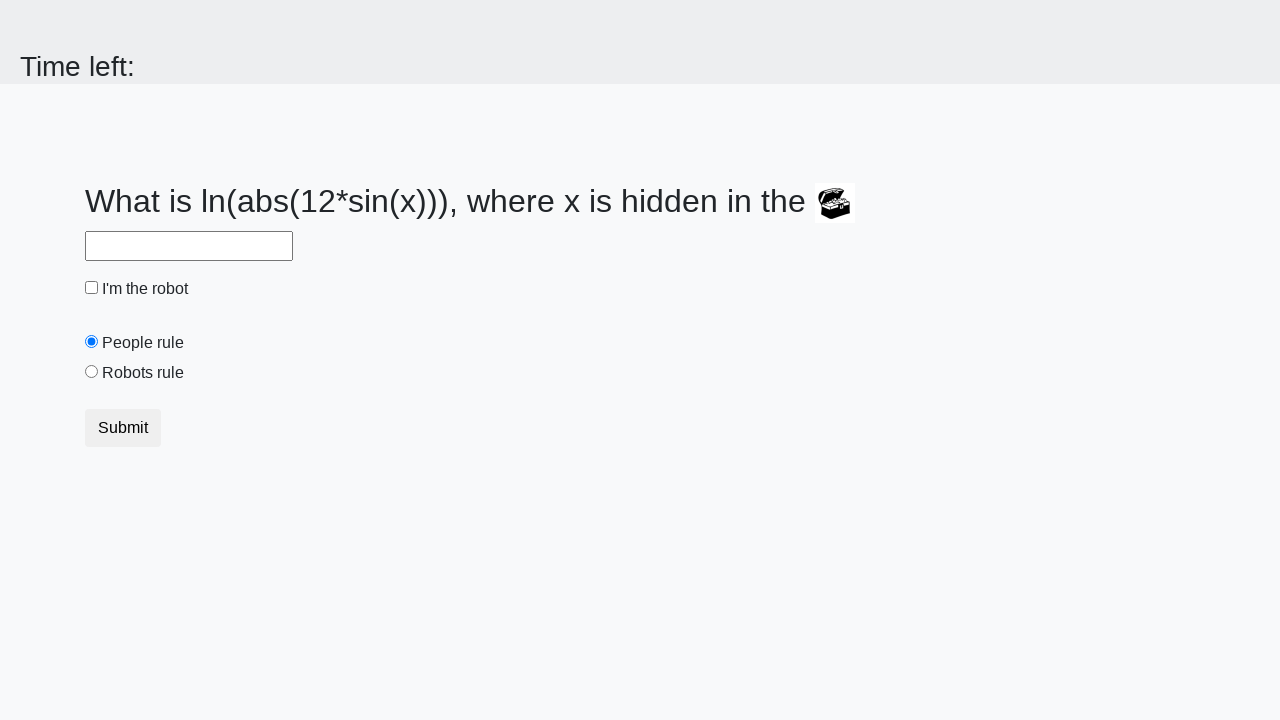

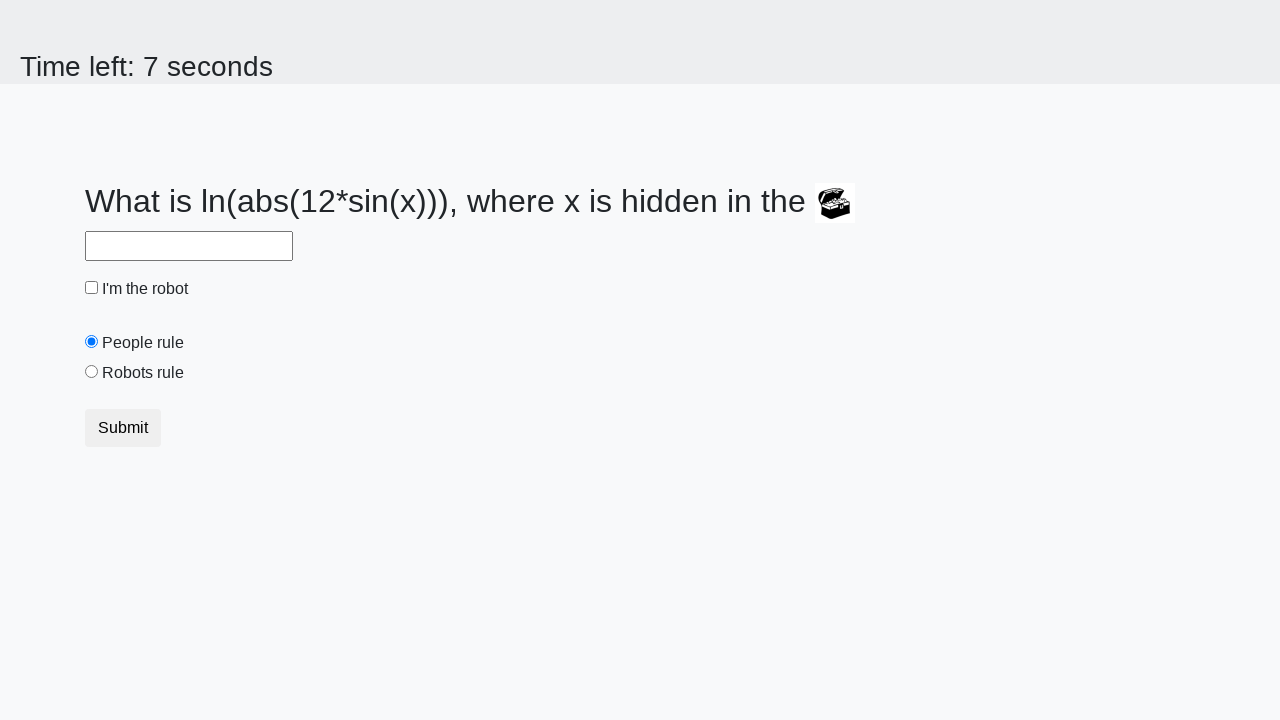